Tests drag-and-drop functionality on jQuery UI demo by switching to an iframe and dragging an element to a drop target

Starting URL: https://jqueryui.com/droppable/

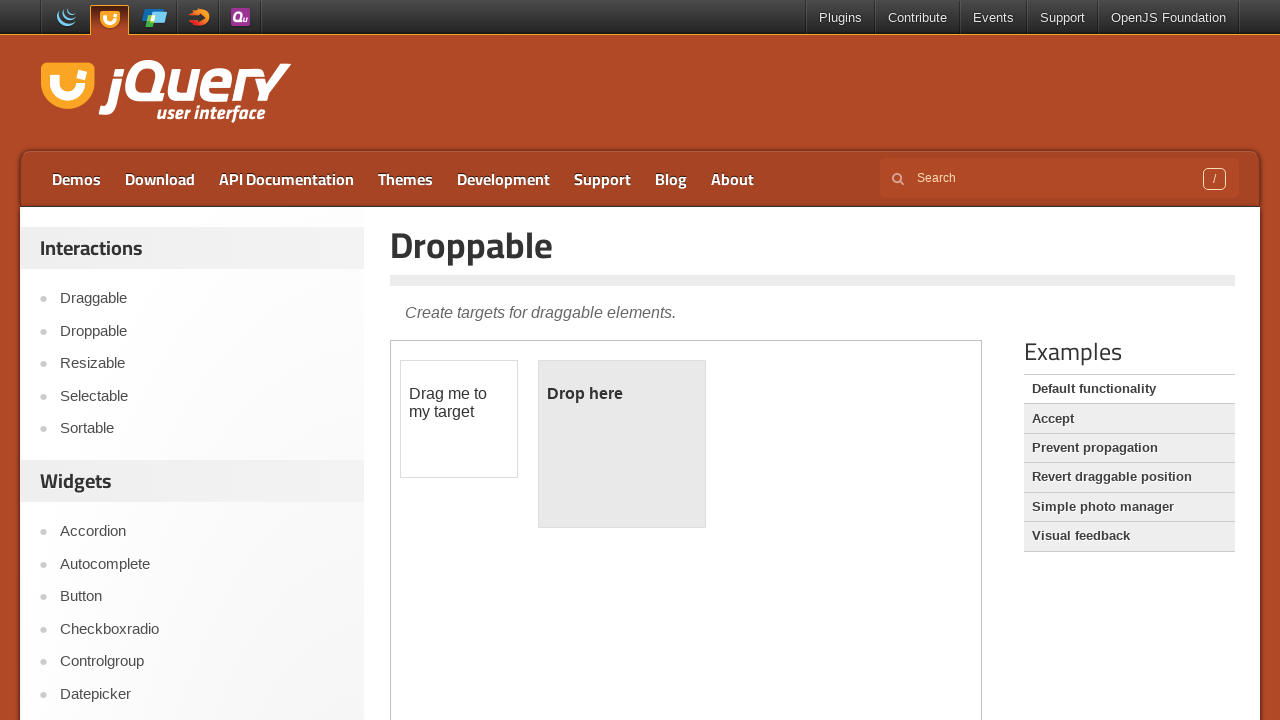

Navigated to jQuery UI droppable demo page
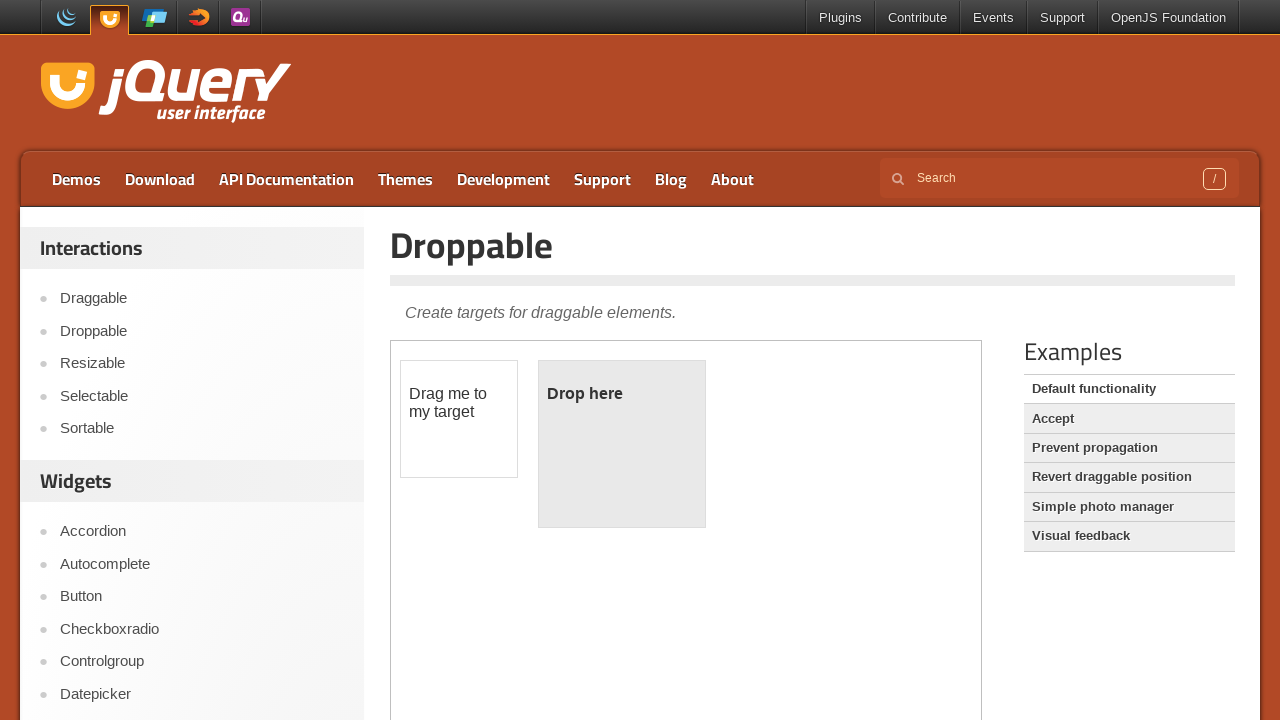

Located the demo iframe
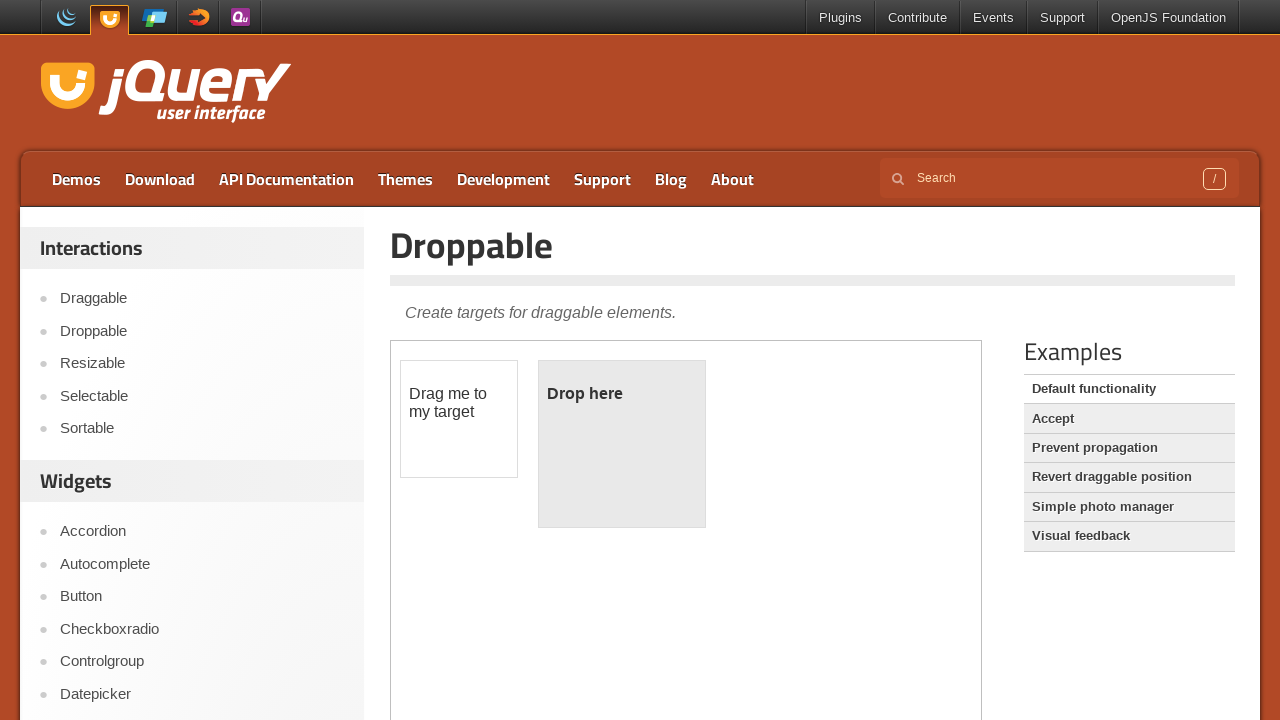

Located the draggable element
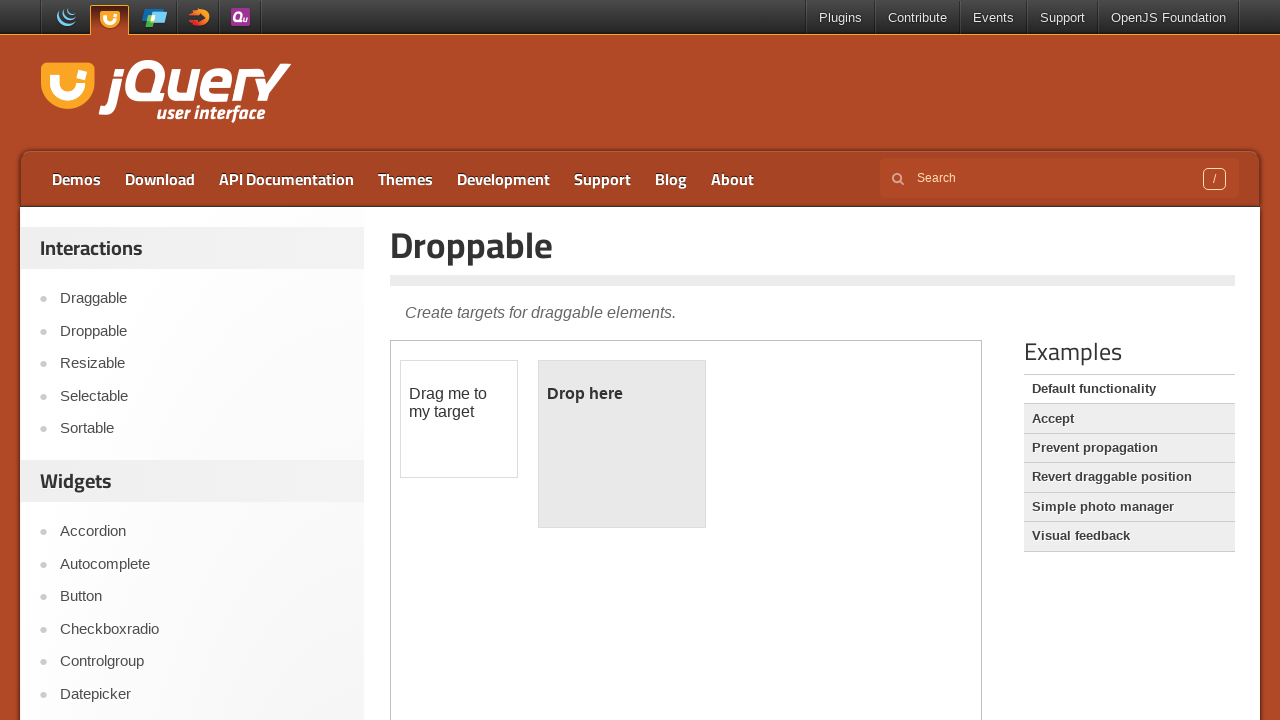

Located the droppable target element
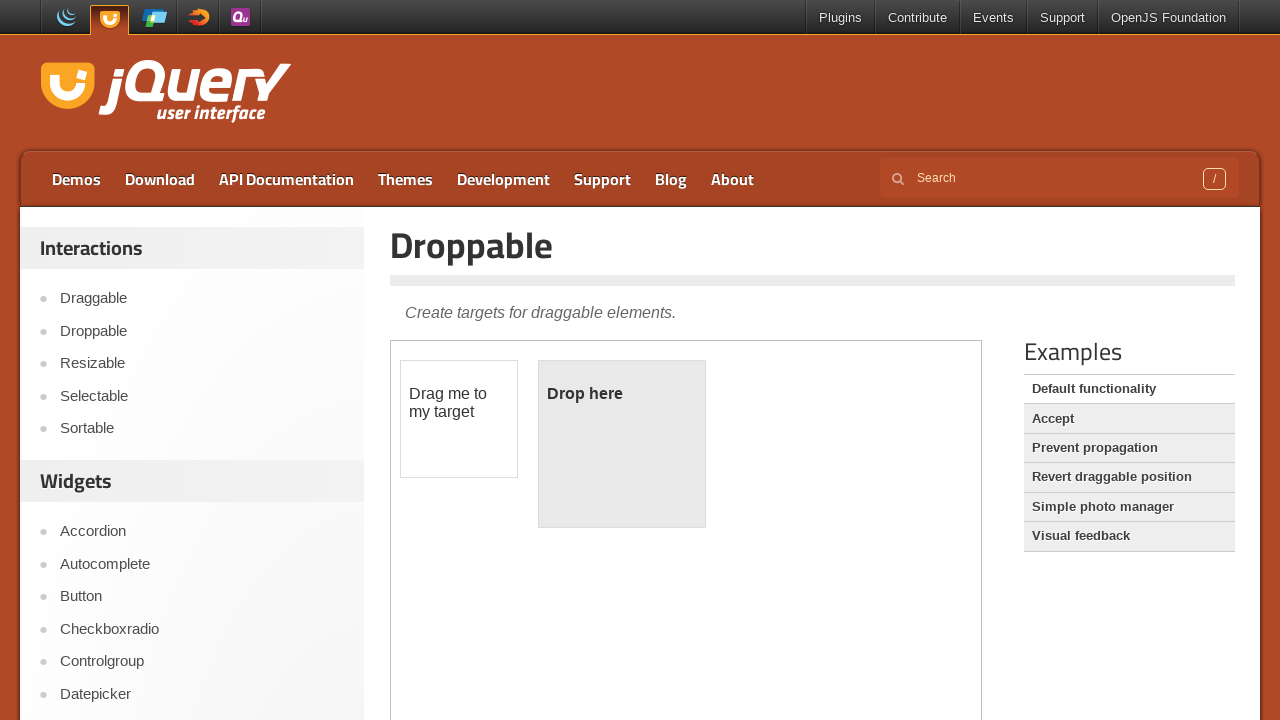

Dragged element to drop target at (622, 444)
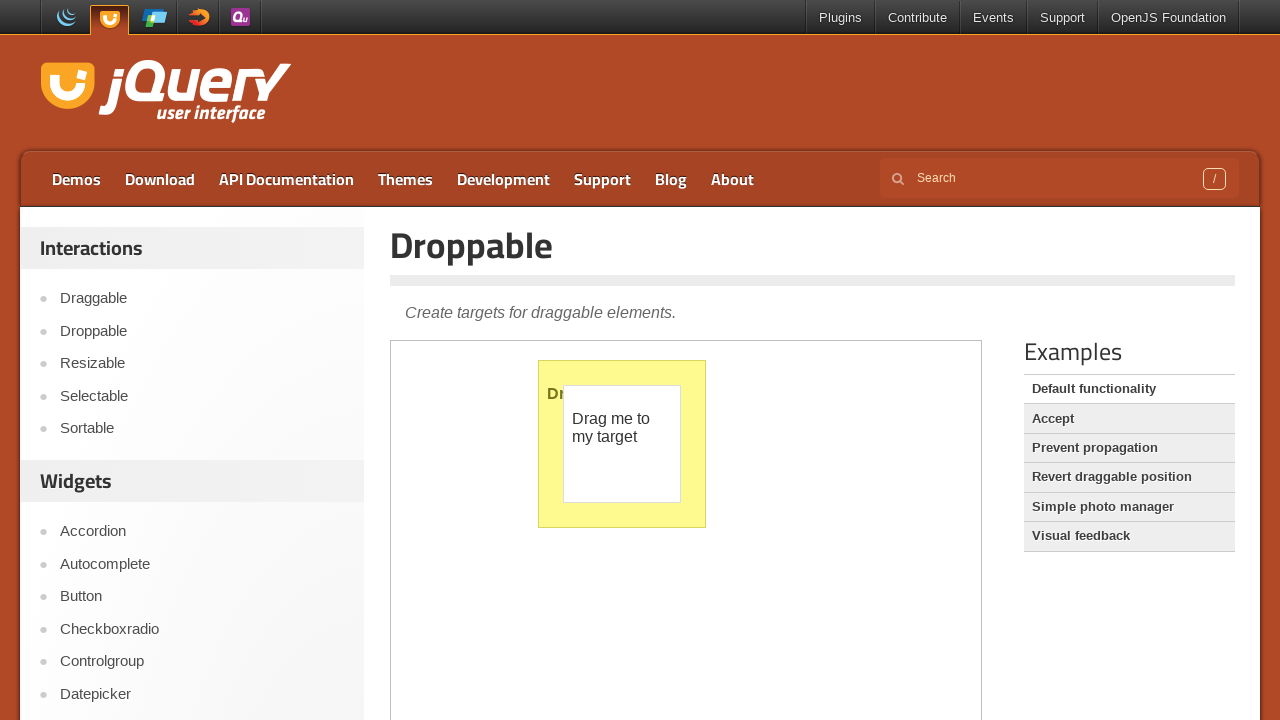

Verified drop was successful - droppable element highlighted
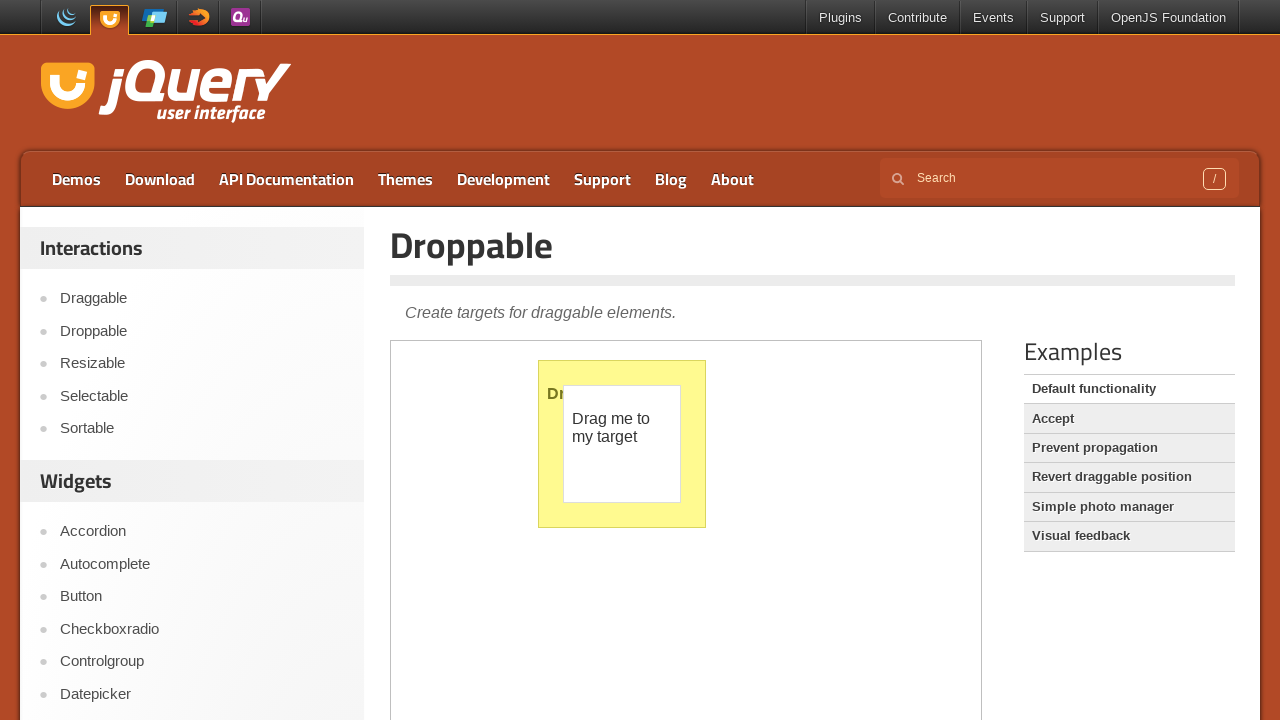

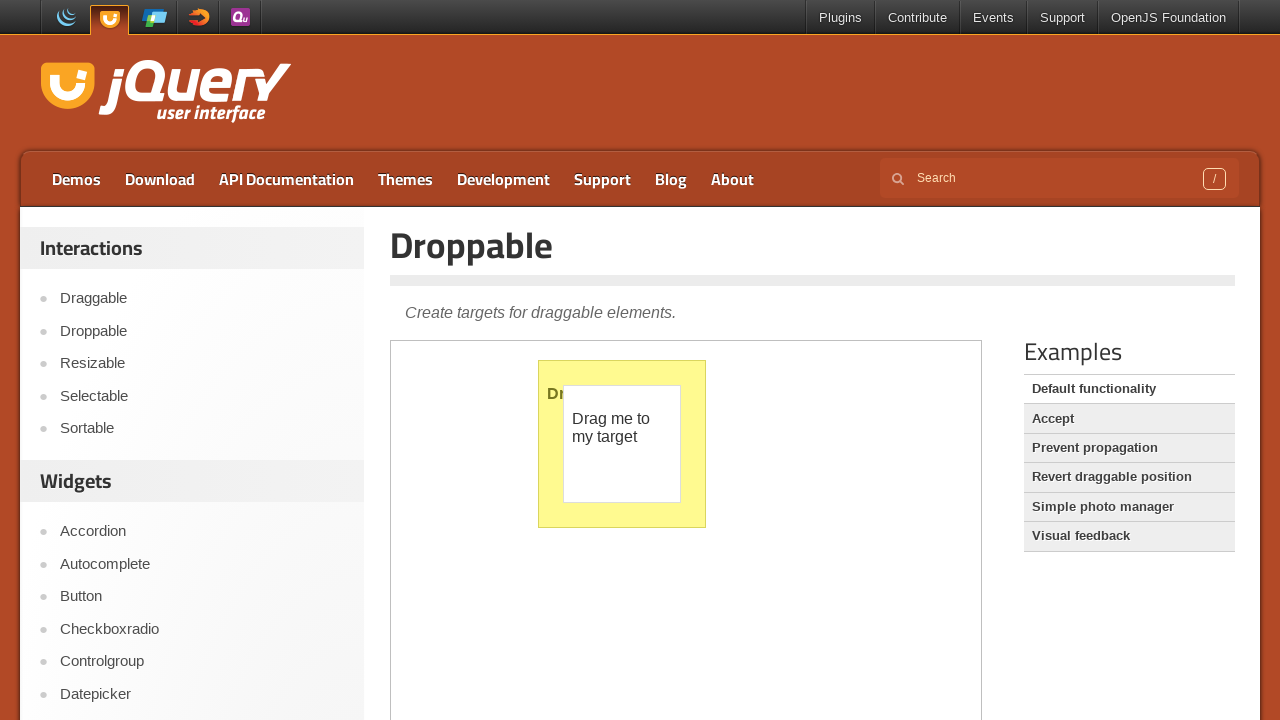